Tests the CloudPlexo training contact form by selecting course funding options, choosing a training course, filling in personal details including name, phone number, and email, and submitting the form.

Starting URL: https://www.cloudplexo.com/contact-training/

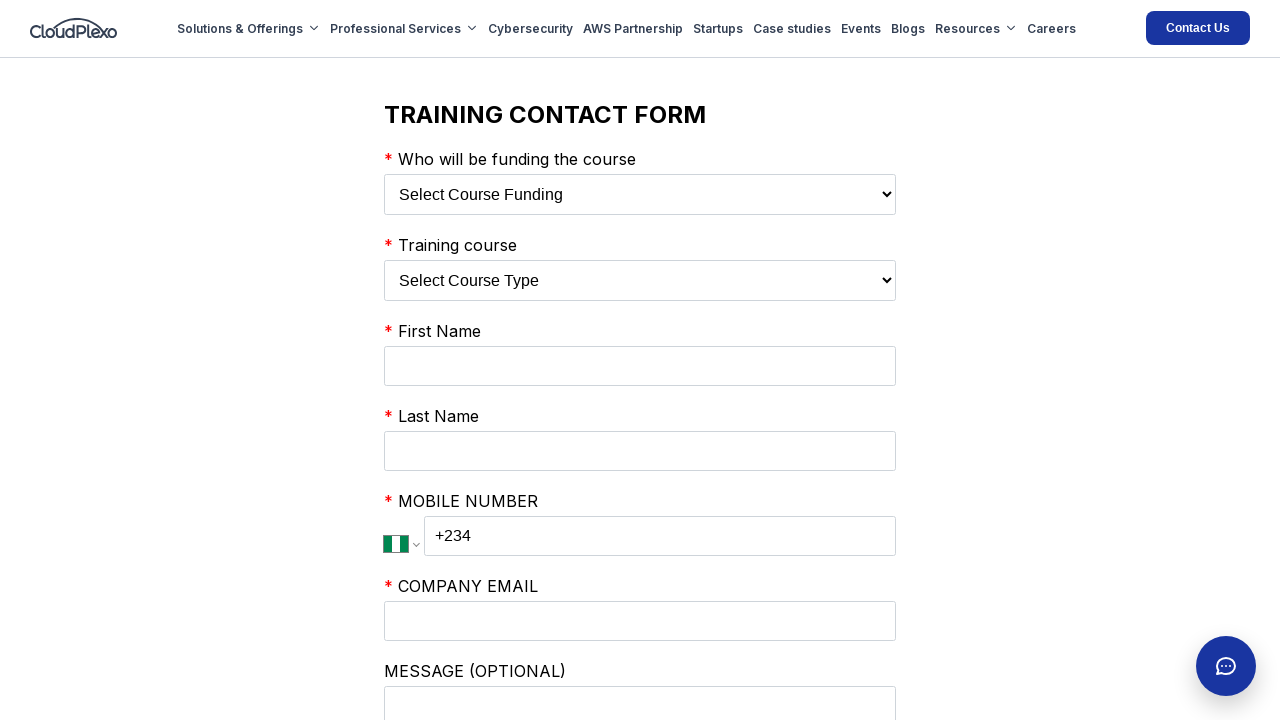

Selected 'My Employer' as course funding option on select:has(option[value='My Employer'])
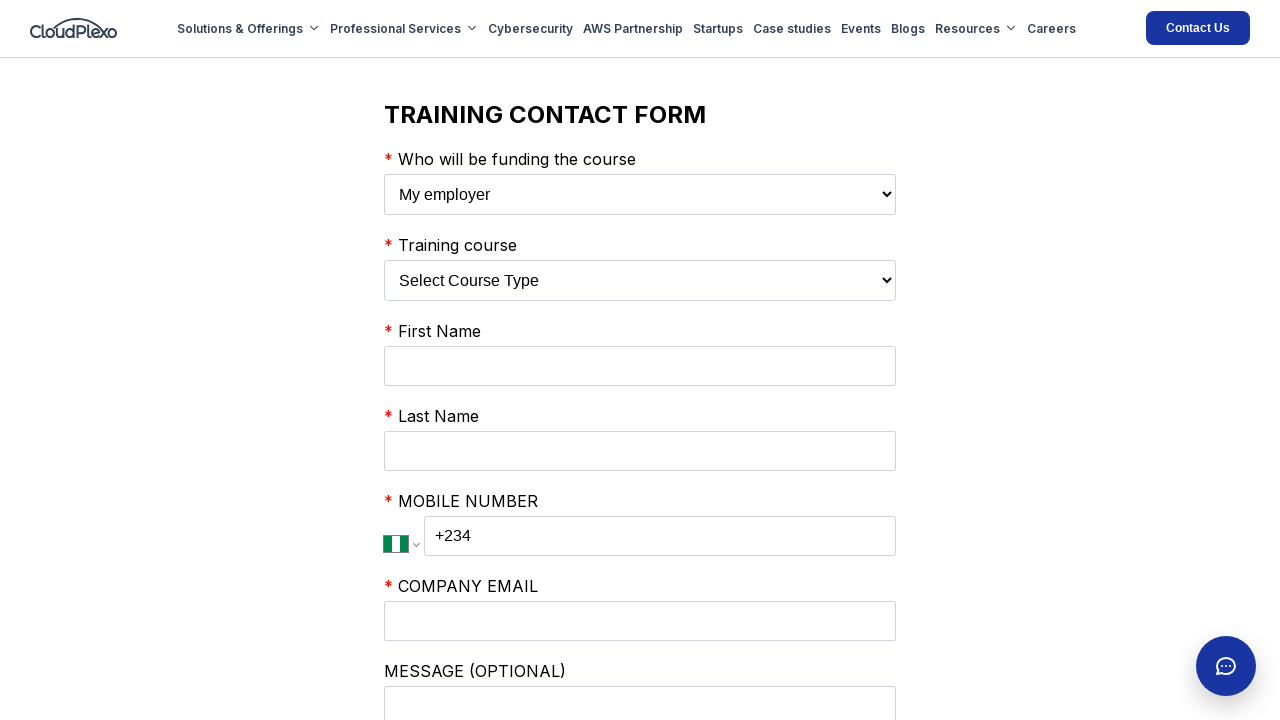

Selected 'AWS CERTIFIED DEVELOPER COURSE' as training course on select:has(option[value='AWS CERTIFIED DEVELOPER COURSE'])
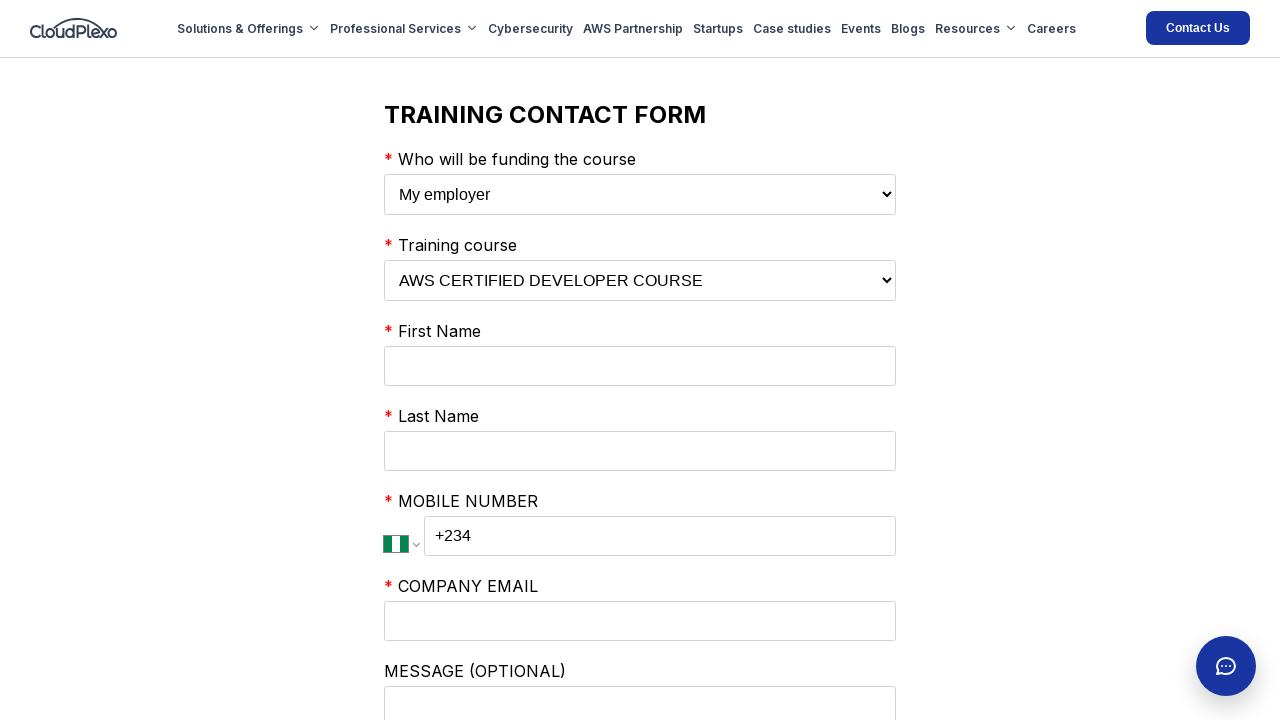

Filled in first name 'Michael' on input[name='firstName']
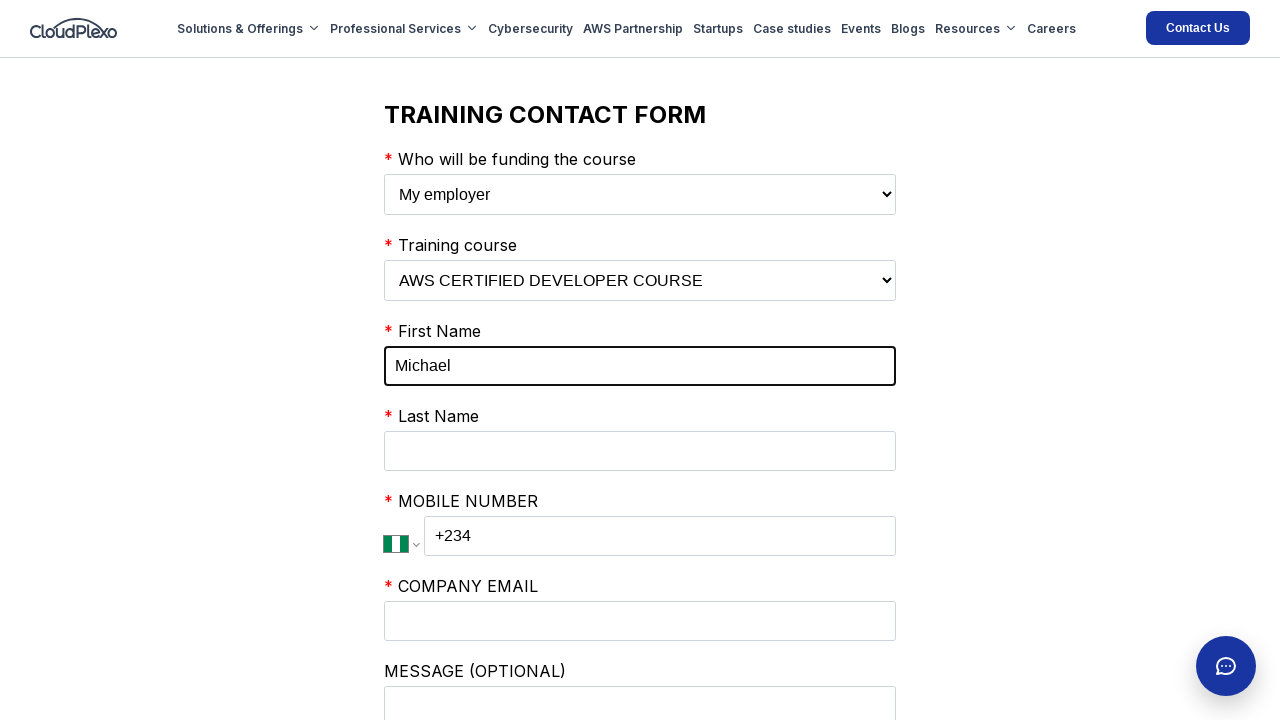

Filled in last name 'Thompson' on input[name='lastName']
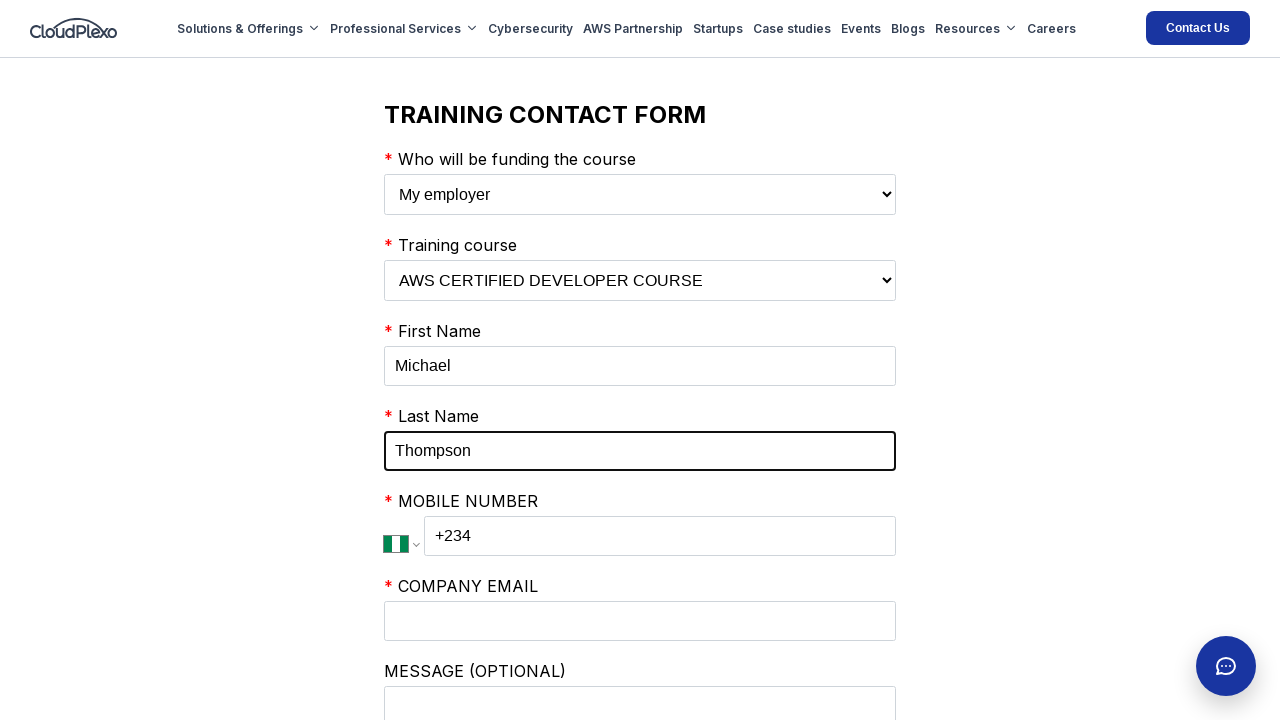

Filled in phone number '+2348012345678' on input.PhoneInputInput
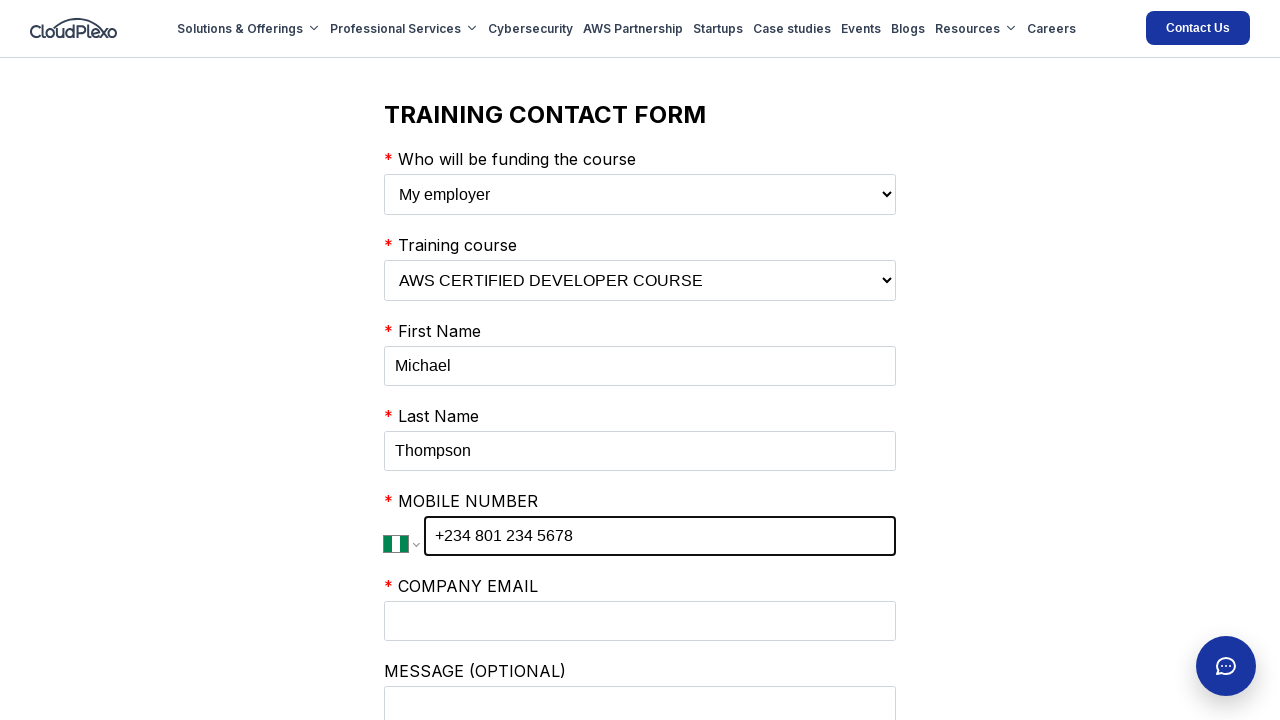

Filled in business email 'michael.thompson@techcorp.com' on input[name='businessEmail']
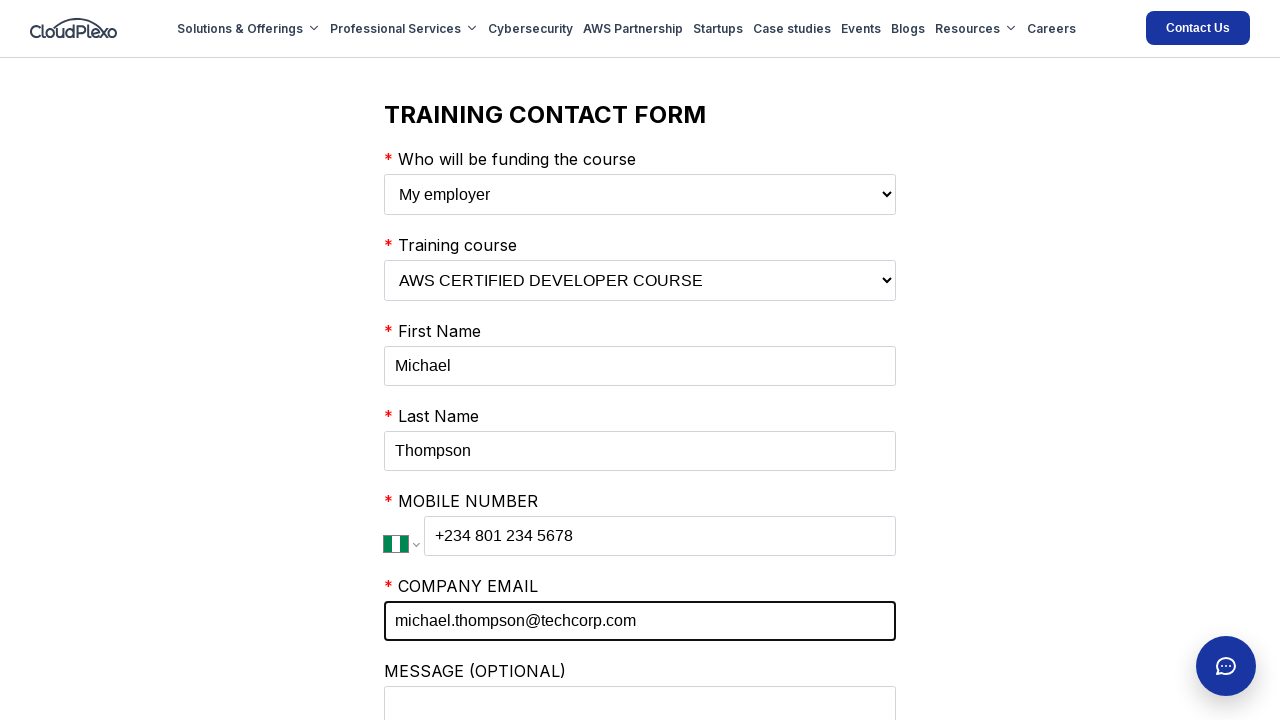

Filled in comments about AWS Developer certification interest on input[name='comments']
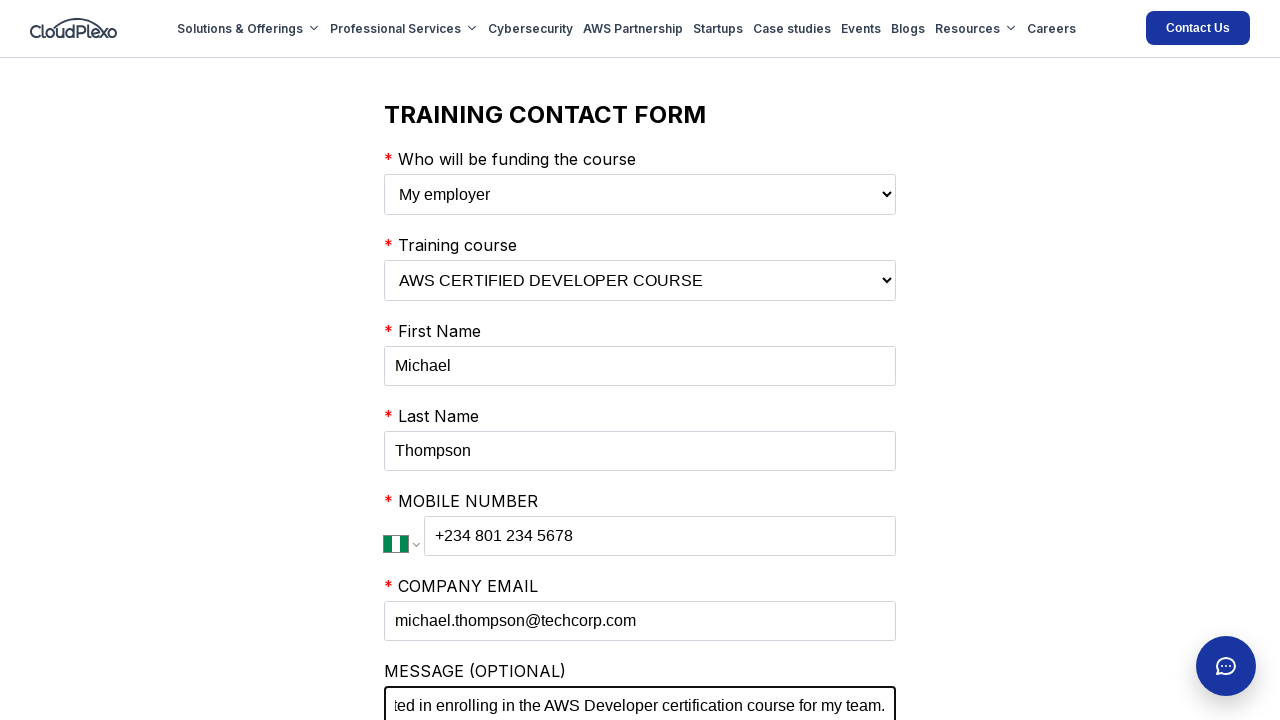

Checked the marketing consent checkbox at (390, 360) on input[type='checkbox']
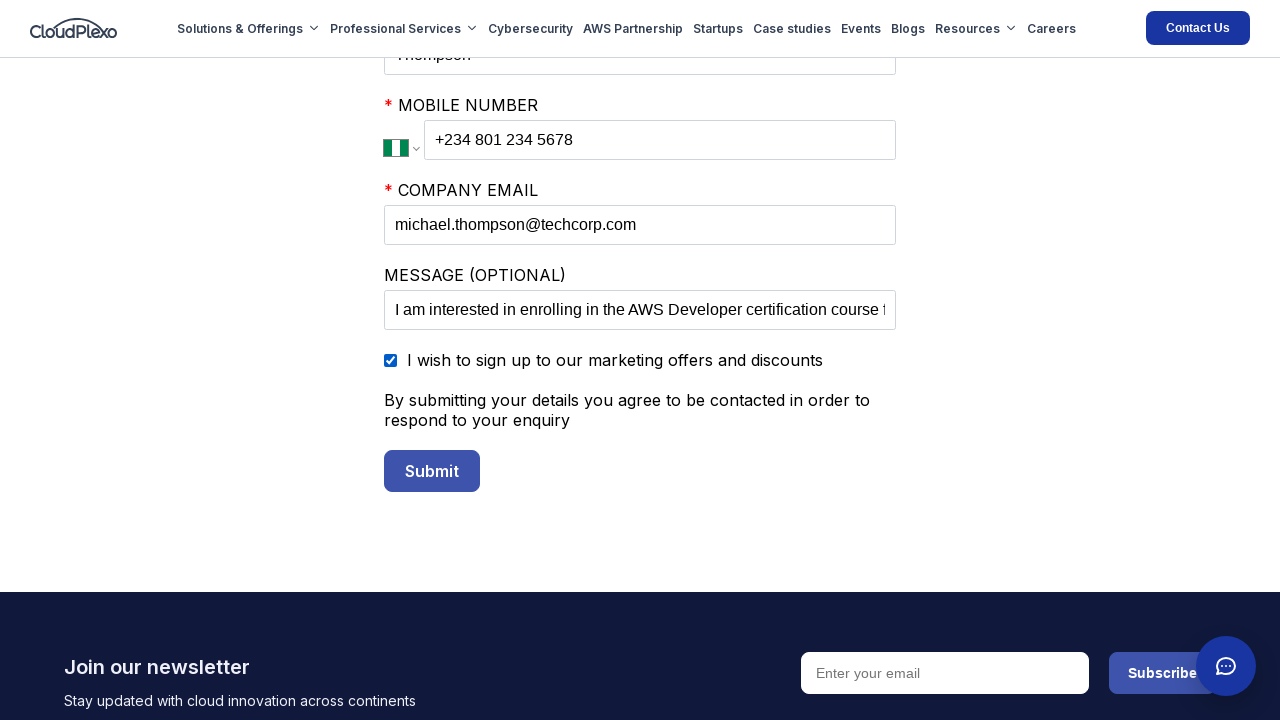

Clicked submit button to send training contact form at (432, 471) on button[type='submit']
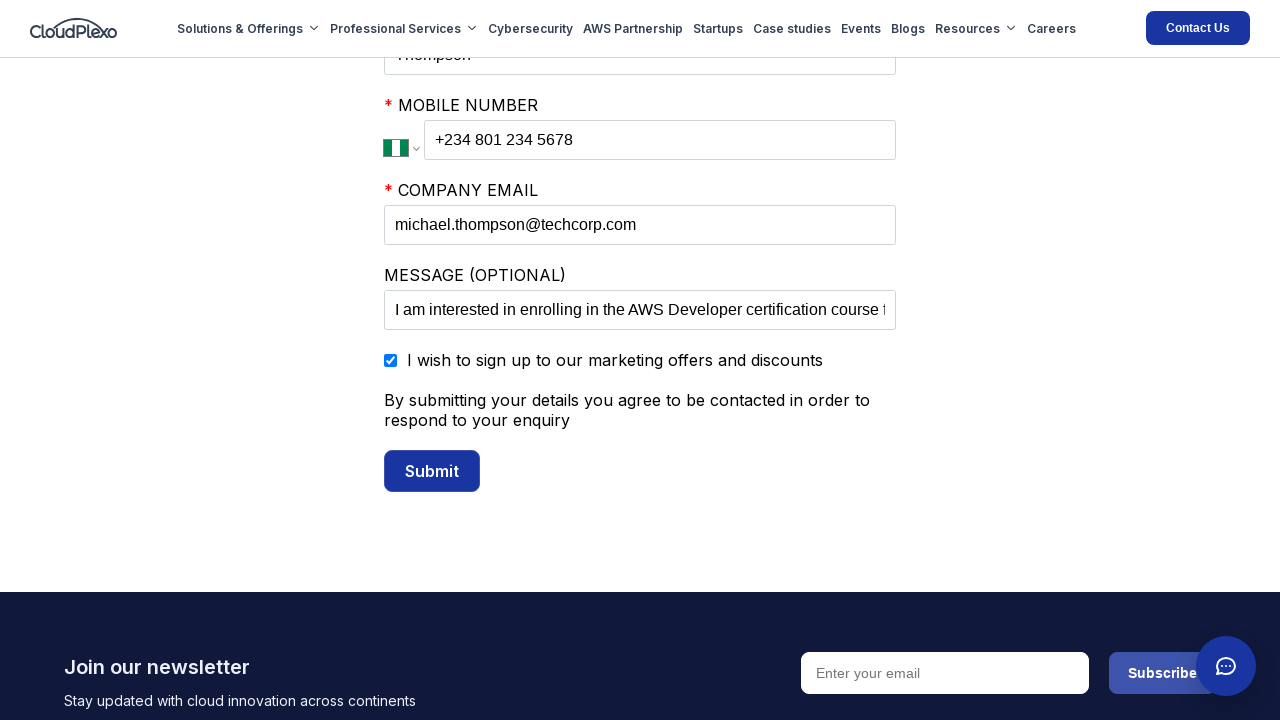

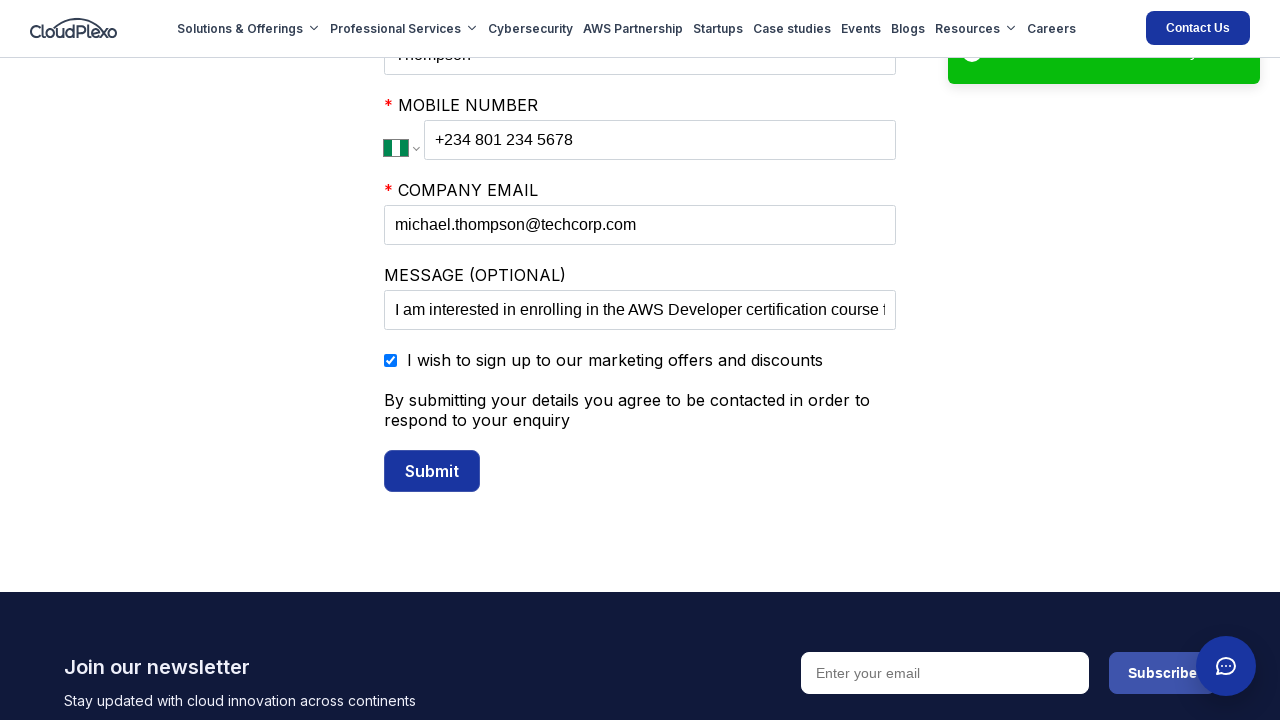